Verifies that querying for elements with non-existing partial link text returns an empty list

Starting URL: https://duckduckgo.com/

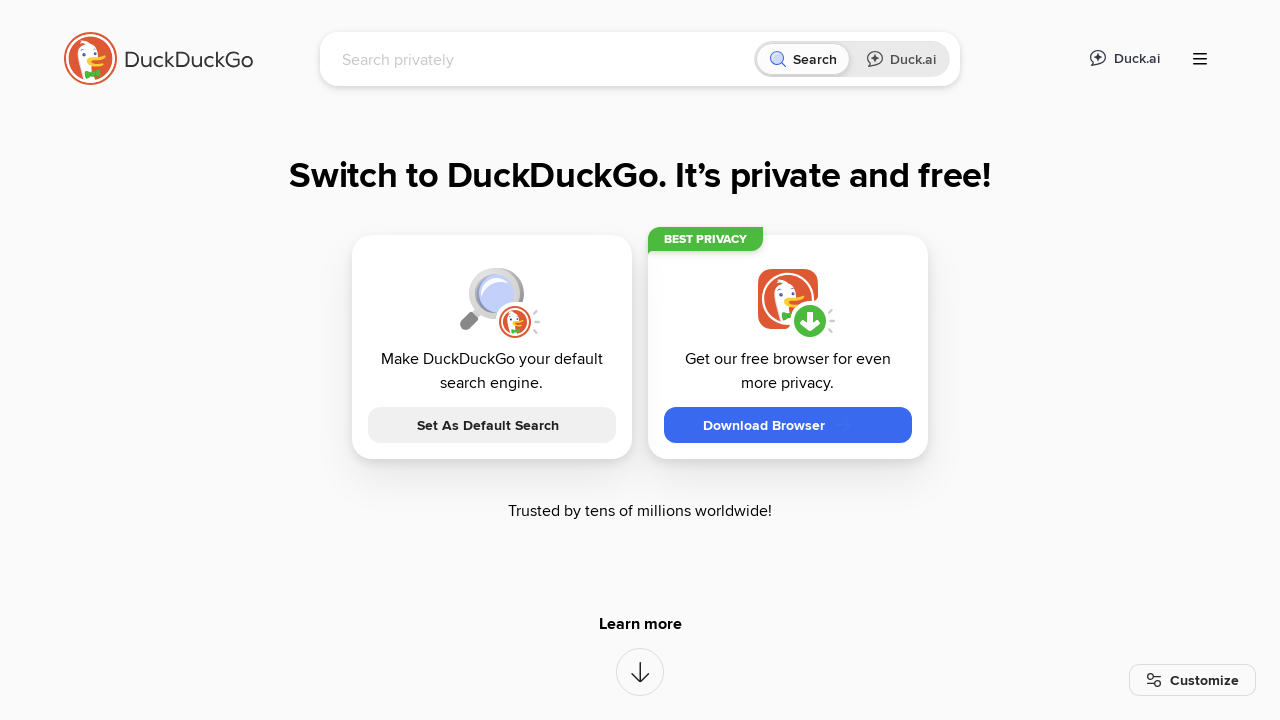

Queried for elements with non-existing partial link text 'not existing partialLinkText haha'
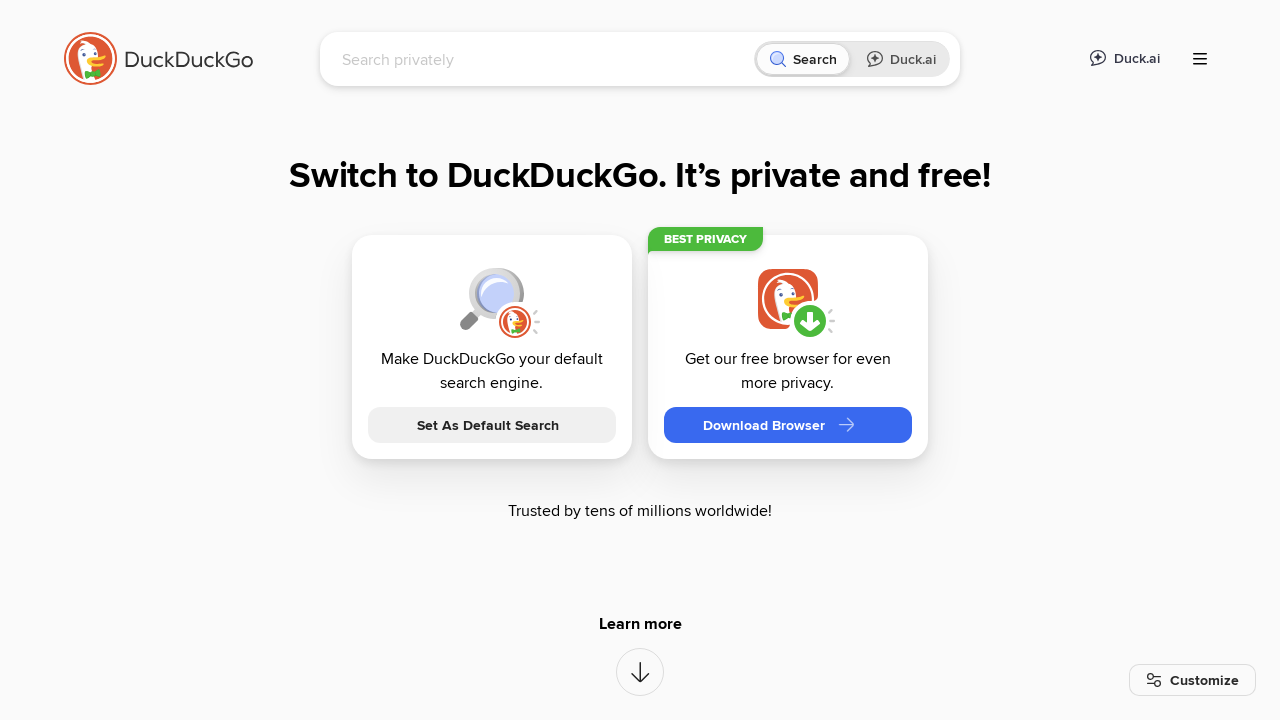

Verified that no elements were returned for non-existing partial link text
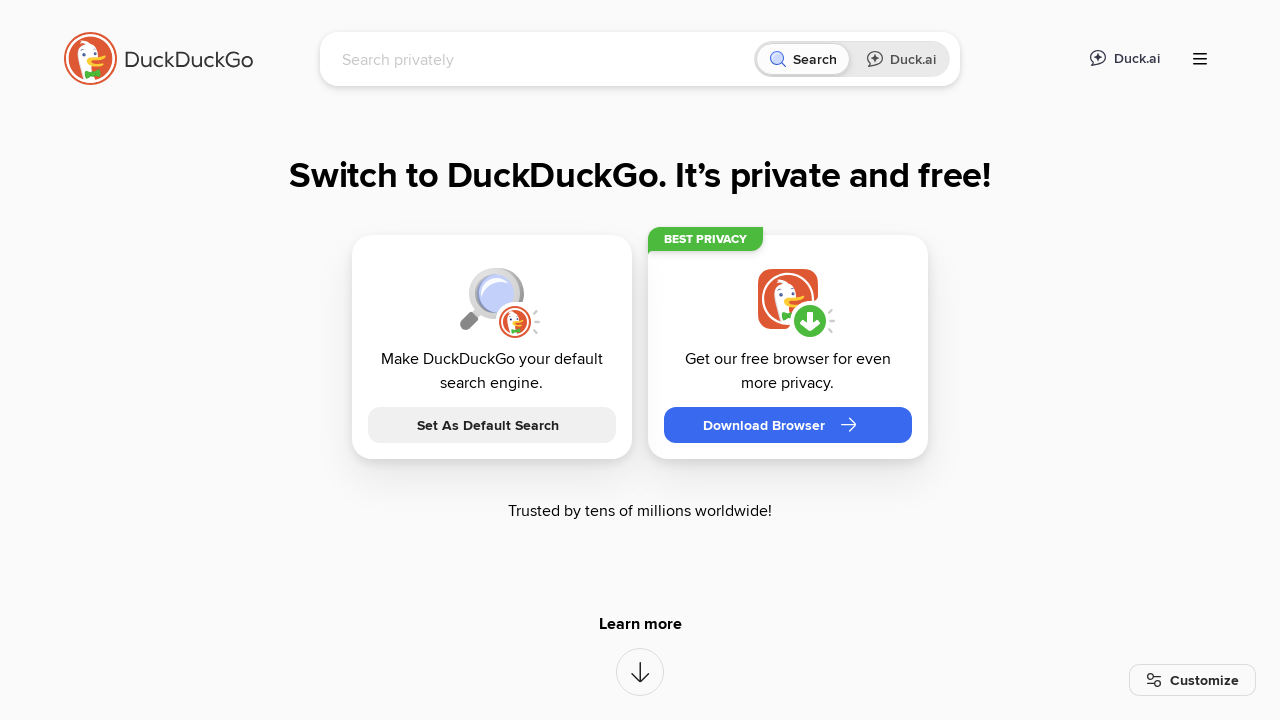

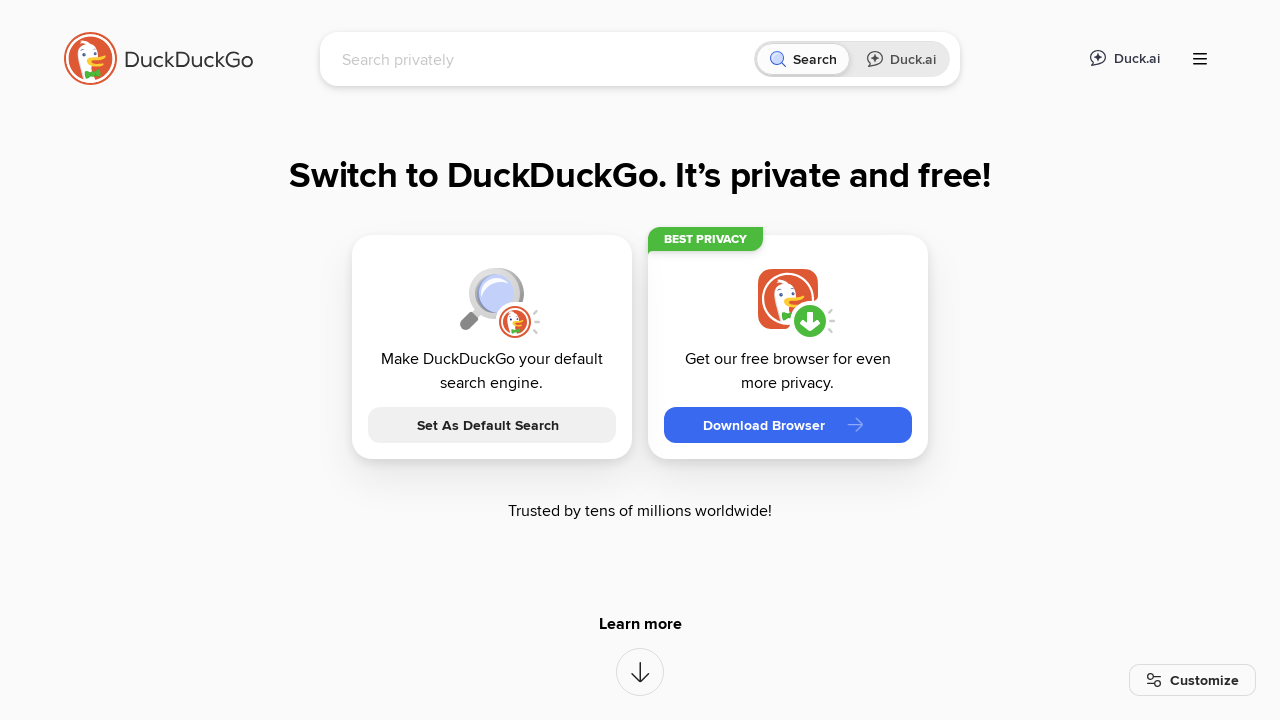